Tests checkbox functionality by clicking three different checkboxes and verifying their selection state

Starting URL: https://rahulshettyacademy.com/AutomationPractice/

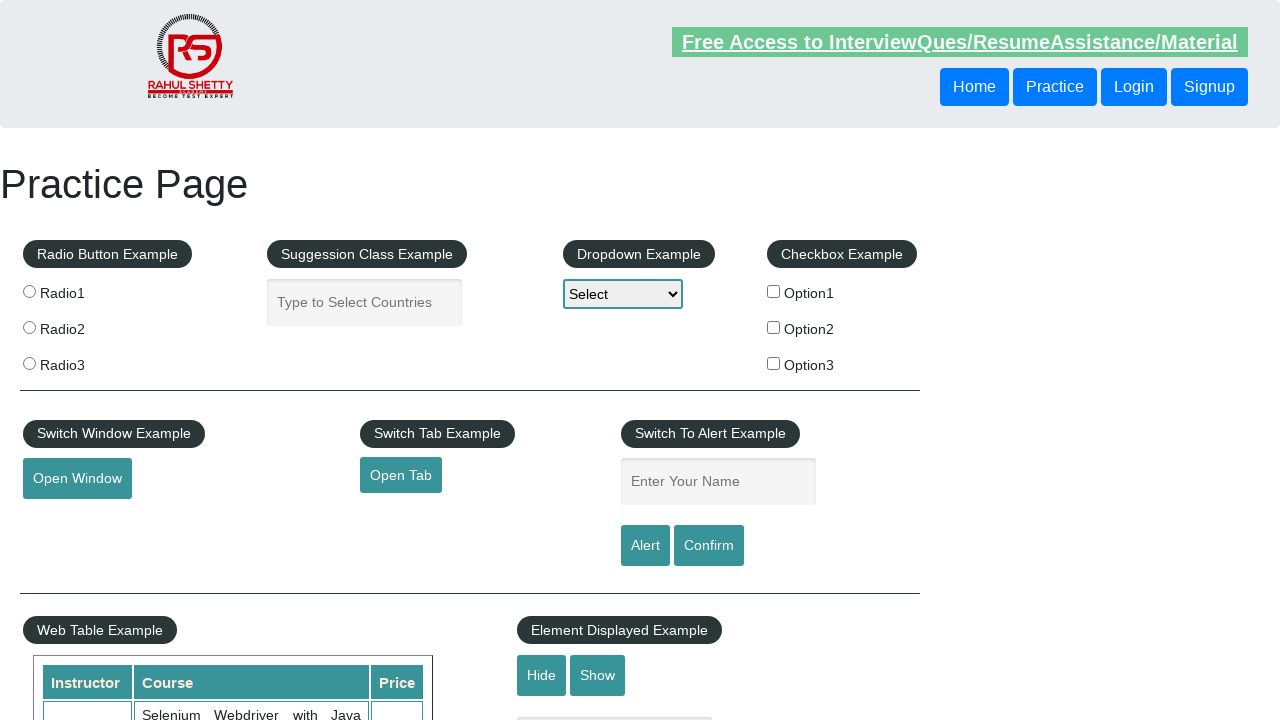

Clicked first checkbox (checkBoxOption1) at (774, 291) on #checkBoxOption1
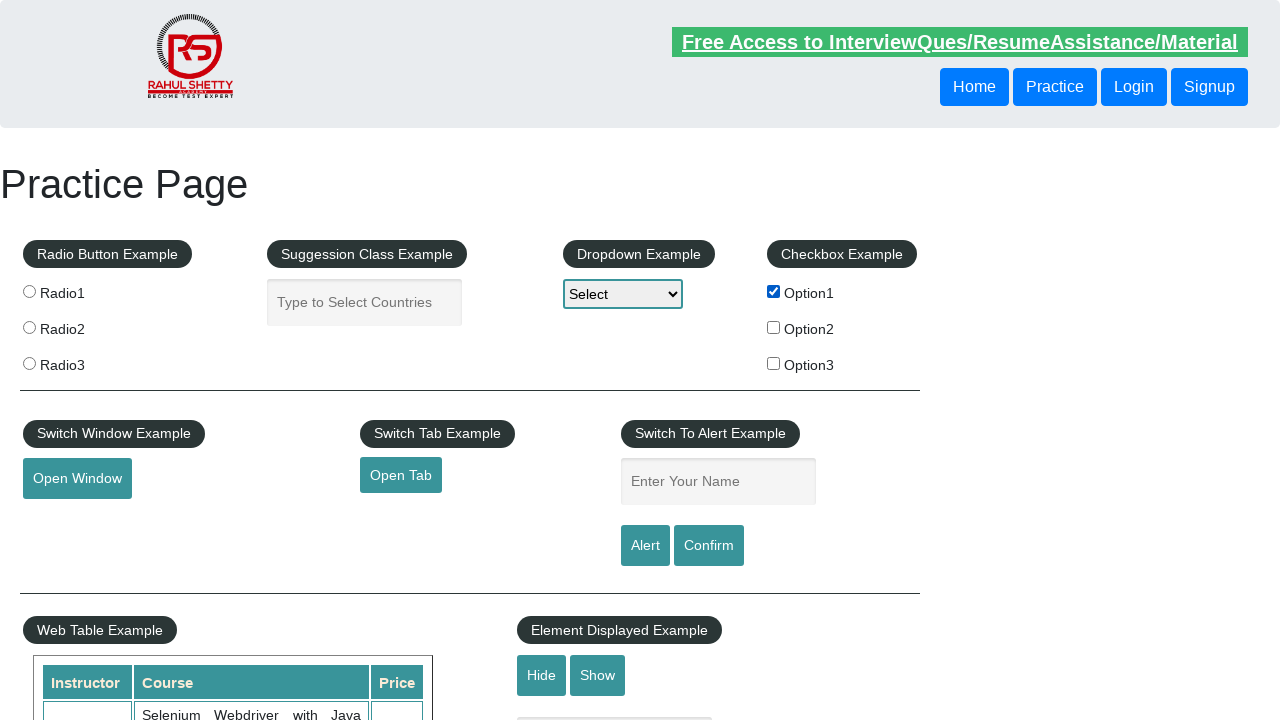

Clicked second checkbox (checkBoxOption2) at (774, 327) on #checkBoxOption2
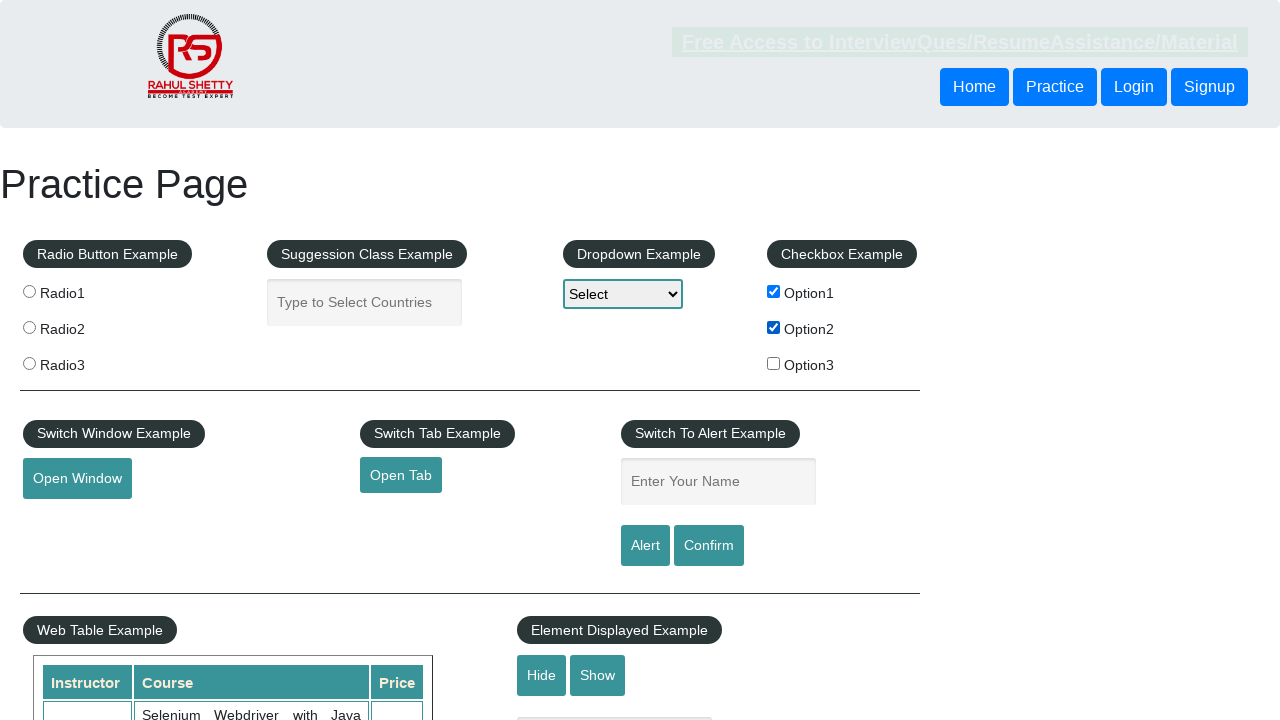

Clicked third checkbox (checkBoxOption3) at (774, 363) on #checkBoxOption3
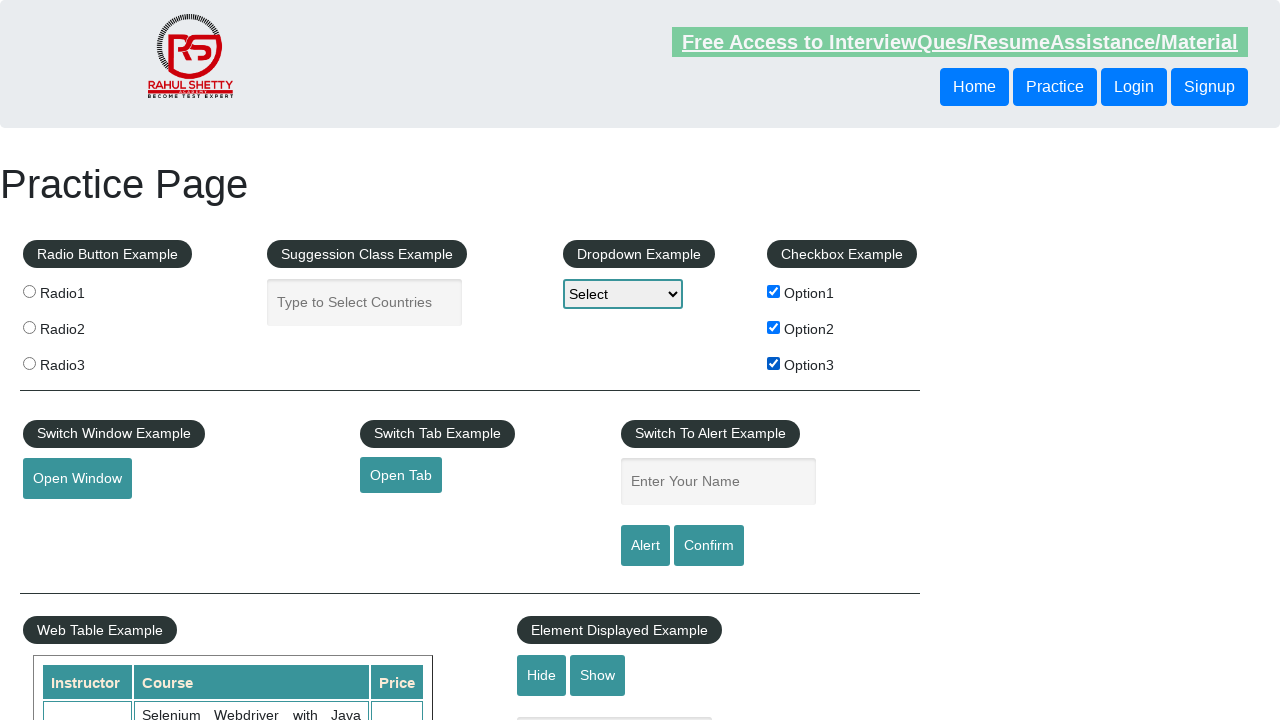

Verified that checkBoxOption1 is selected
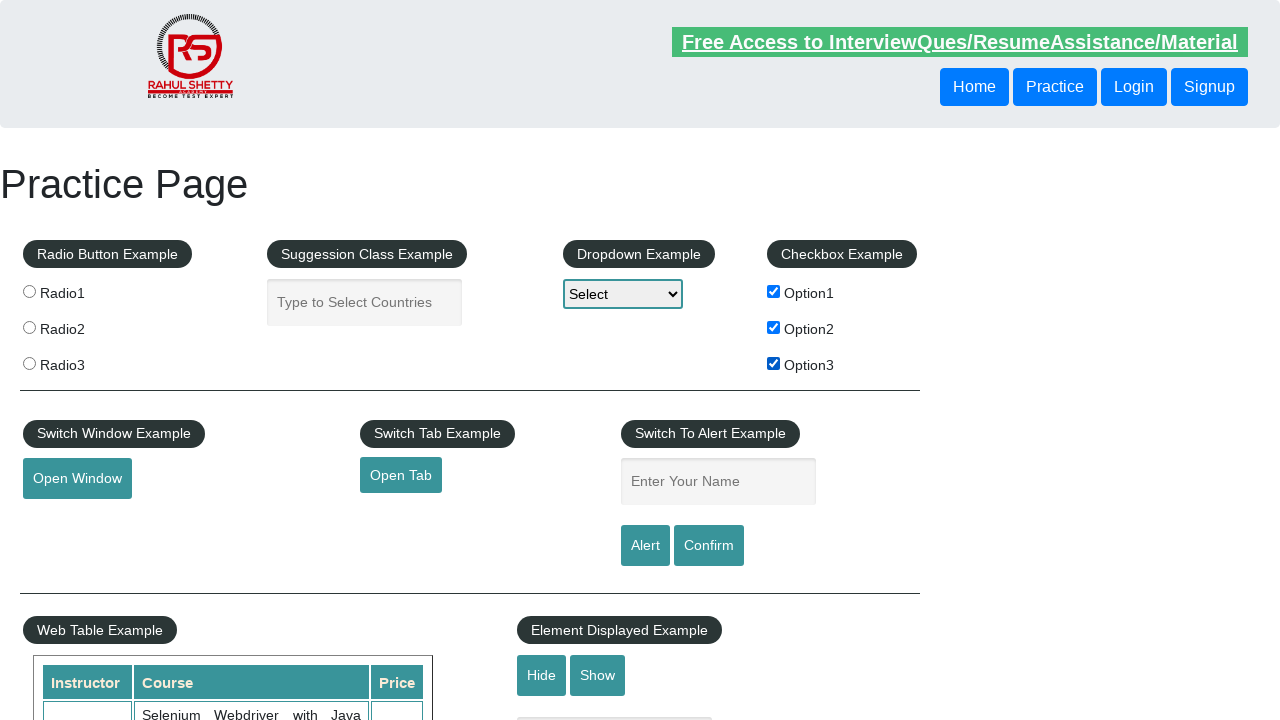

Verified that checkBoxOption2 is selected
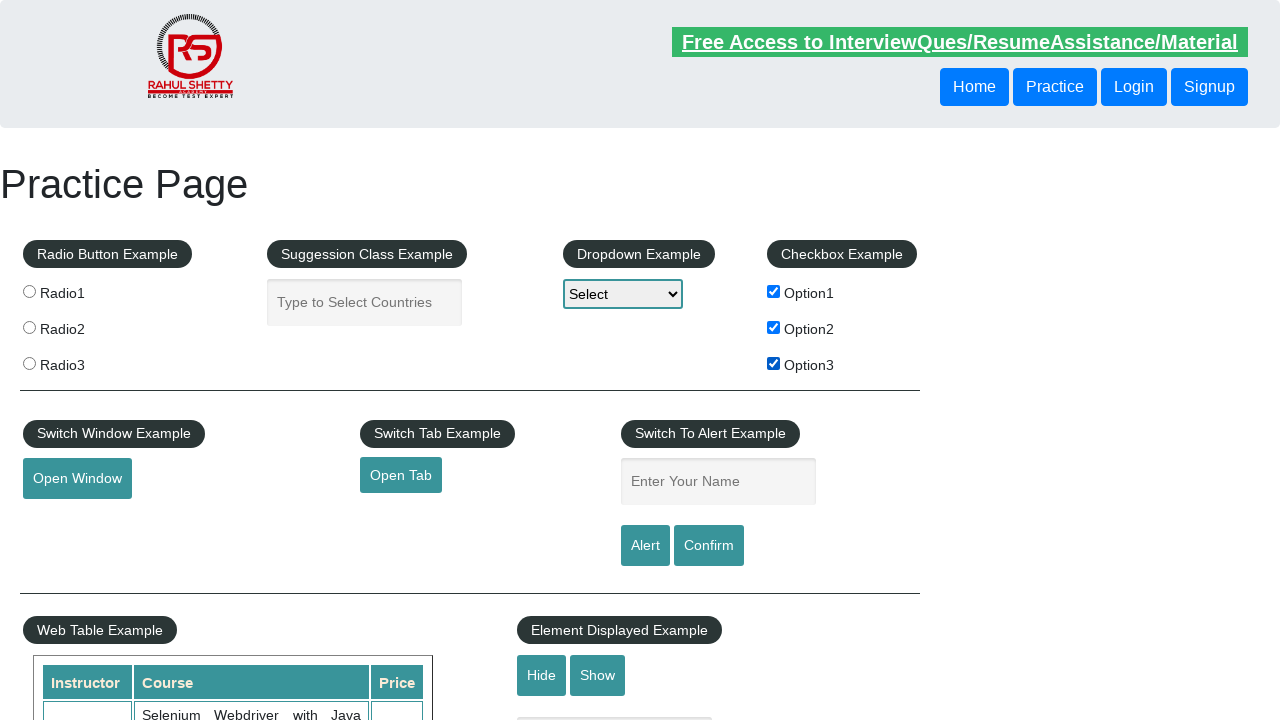

Verified that checkBoxOption3 is selected
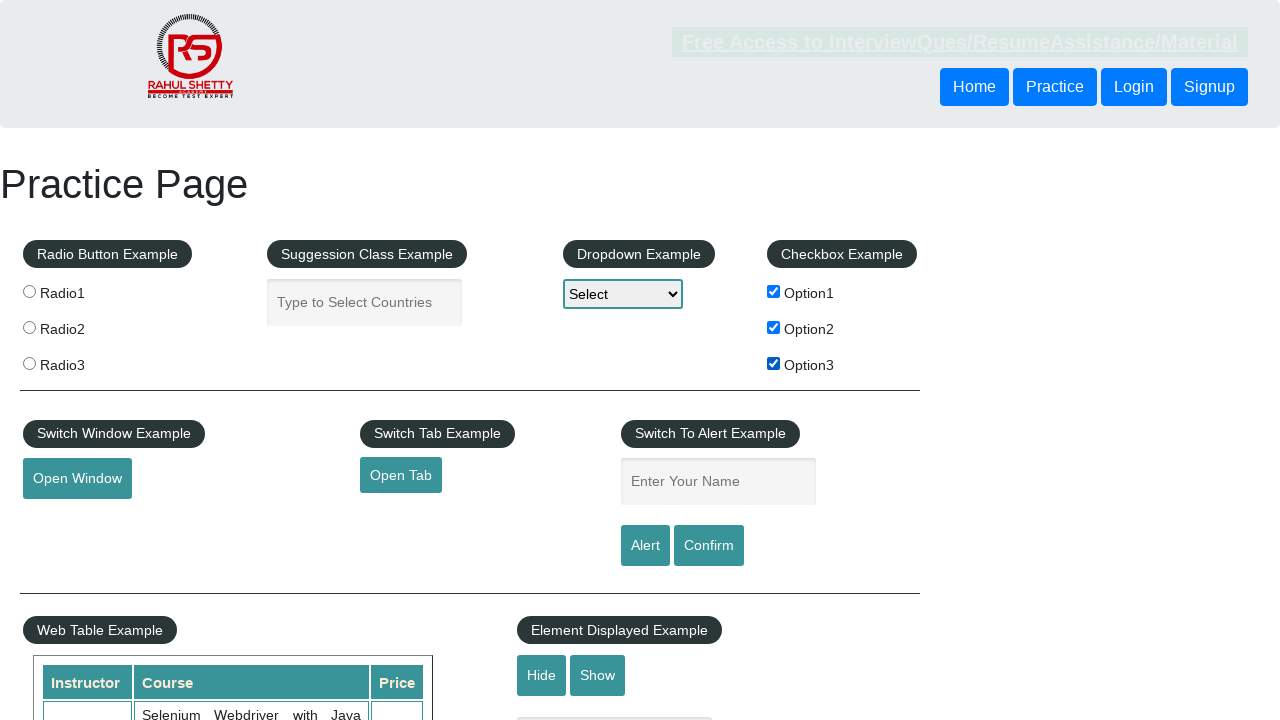

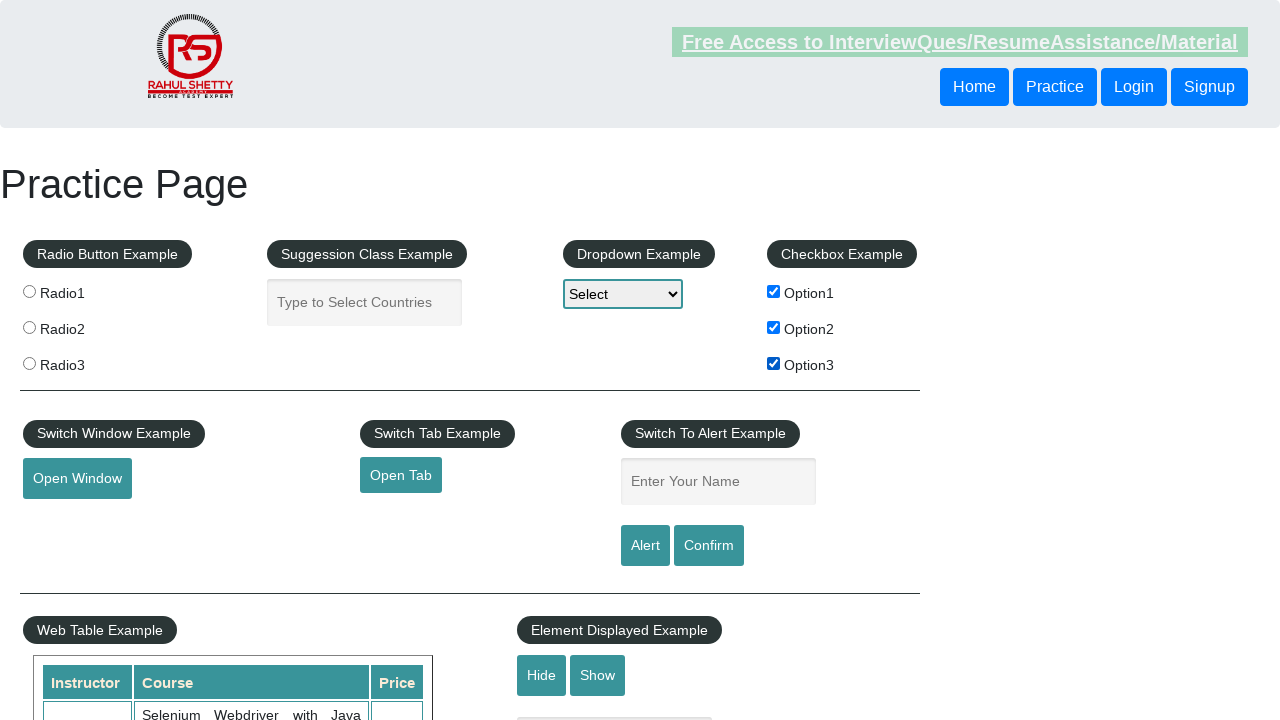